Tests complete shopping flow by searching for products, adding Cashews to cart, proceeding to checkout, and placing an order.

Starting URL: https://rahulshettyacademy.com/seleniumPractise/#/

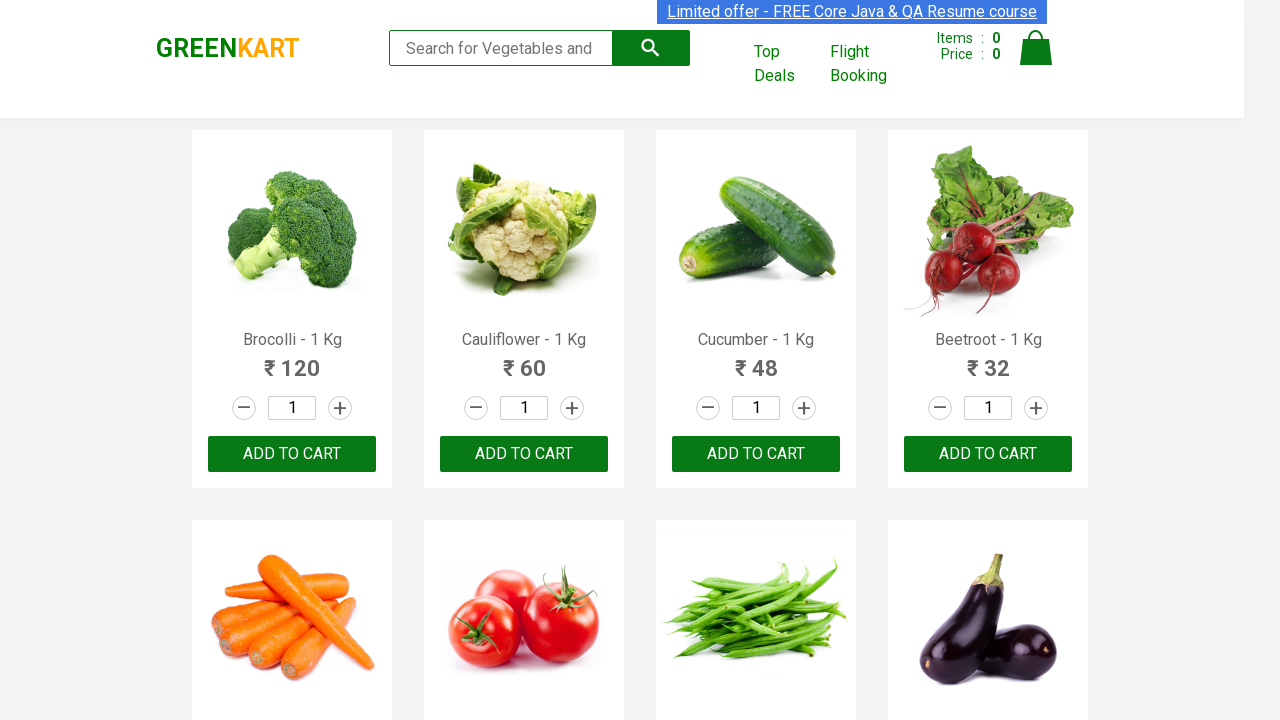

Typed 'ca' in search box on .search-keyword
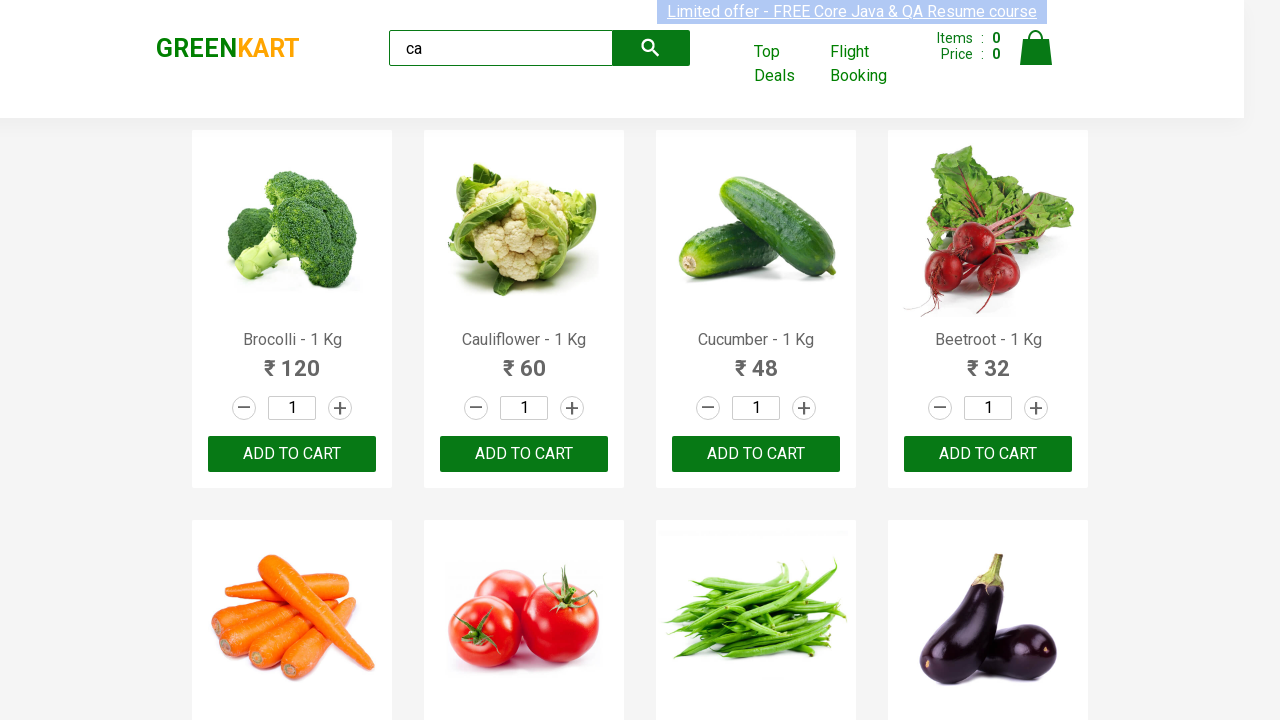

Waited for products to load
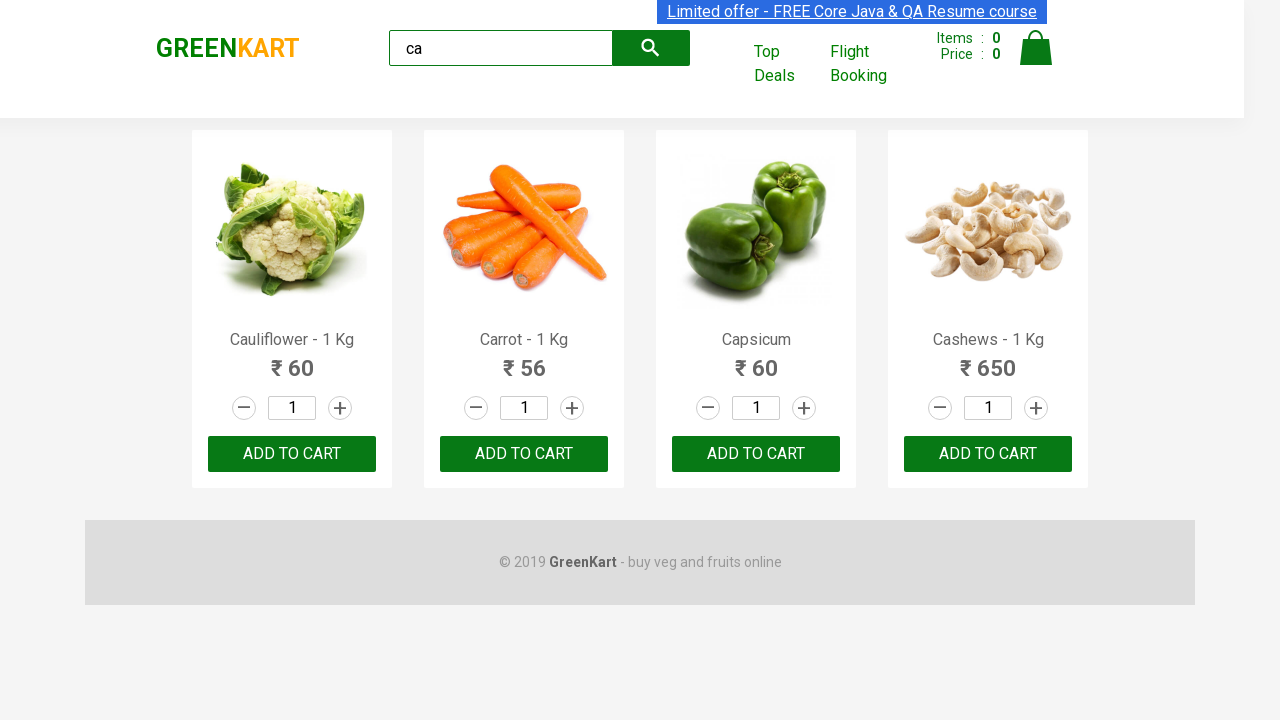

Found Cashews product and clicked Add to Cart button at (988, 454) on .products .product >> nth=3 >> button
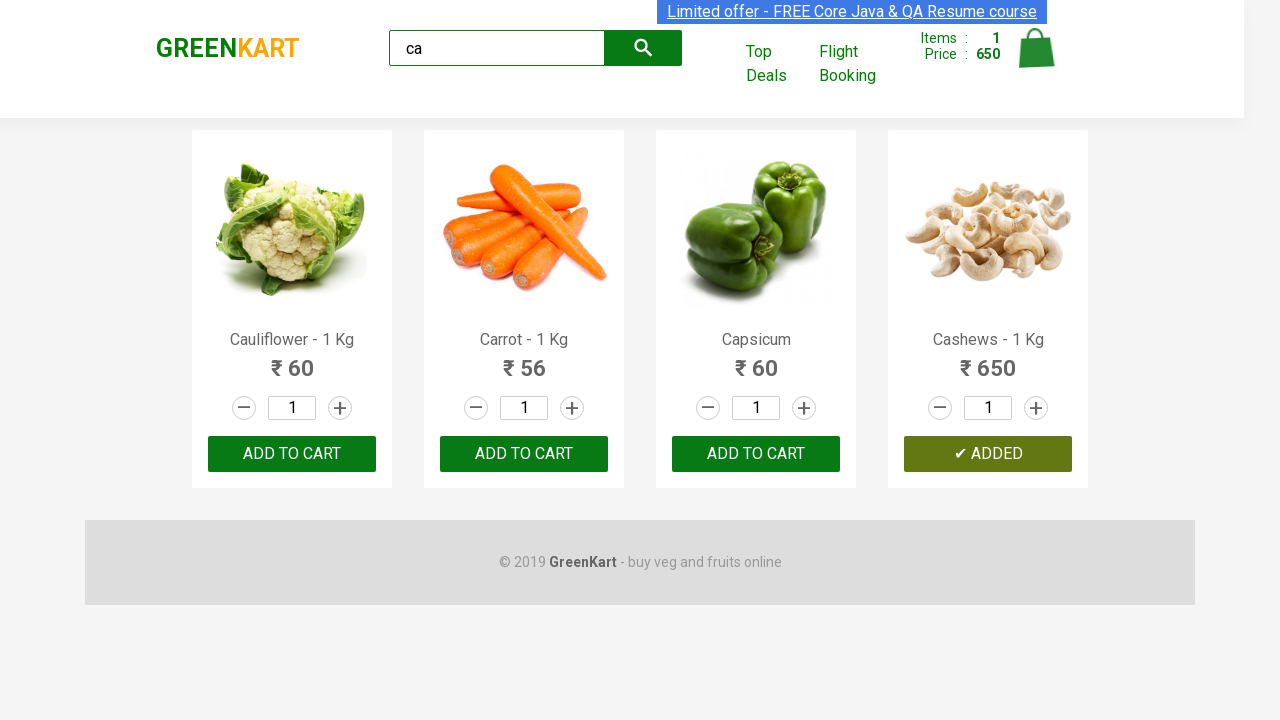

Clicked cart icon to view cart at (1036, 48) on .cart-icon > img
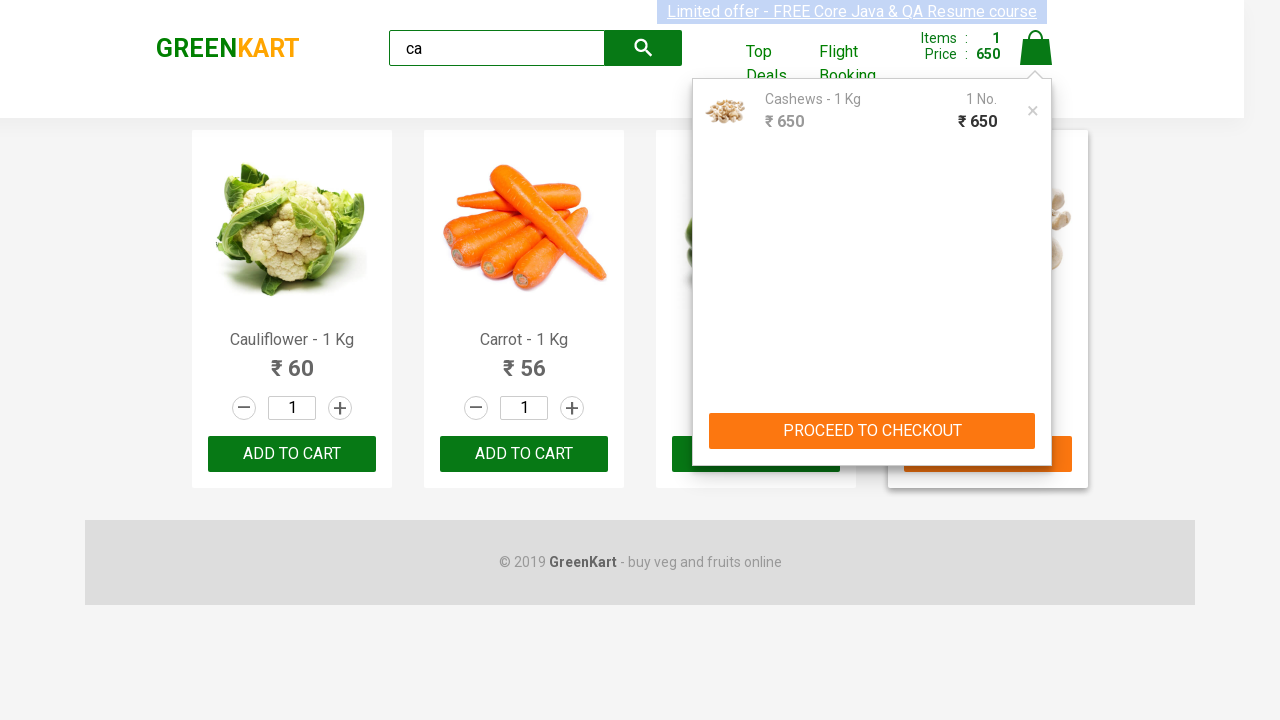

Clicked PROCEED TO CHECKOUT button at (872, 431) on text=PROCEED TO CHECKOUT
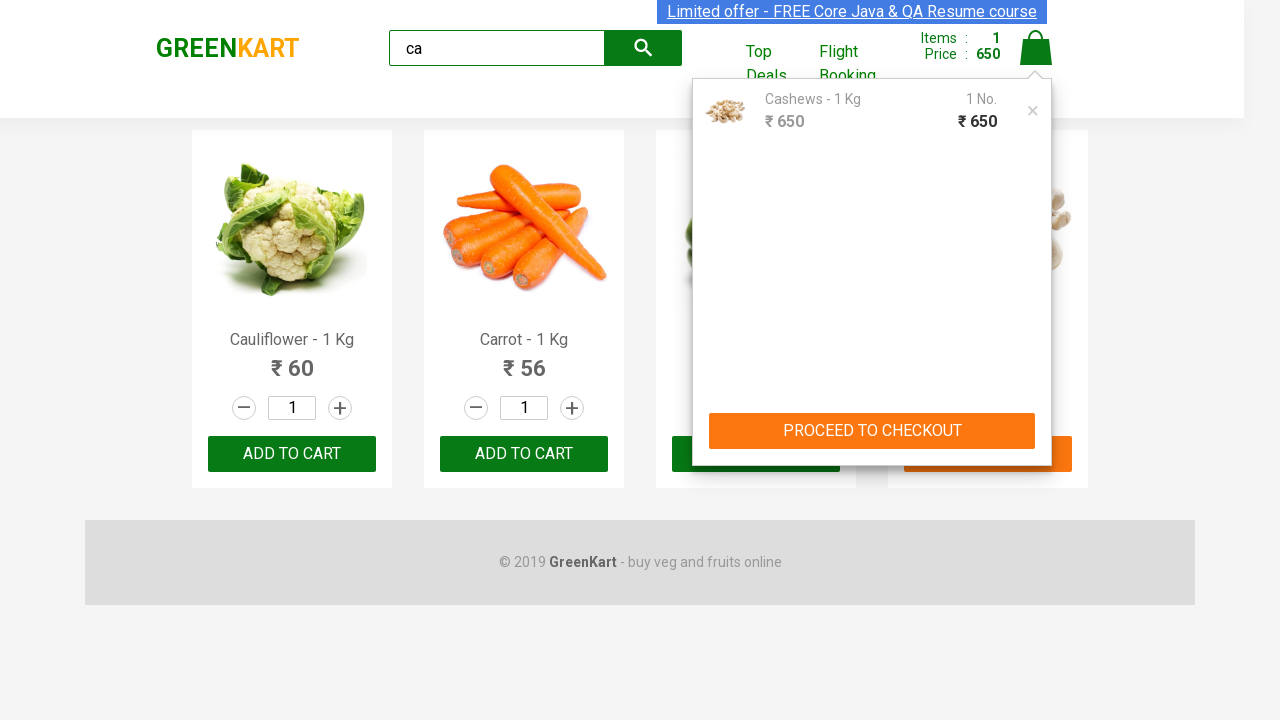

Clicked Place Order button to complete purchase at (1036, 420) on text=Place Order
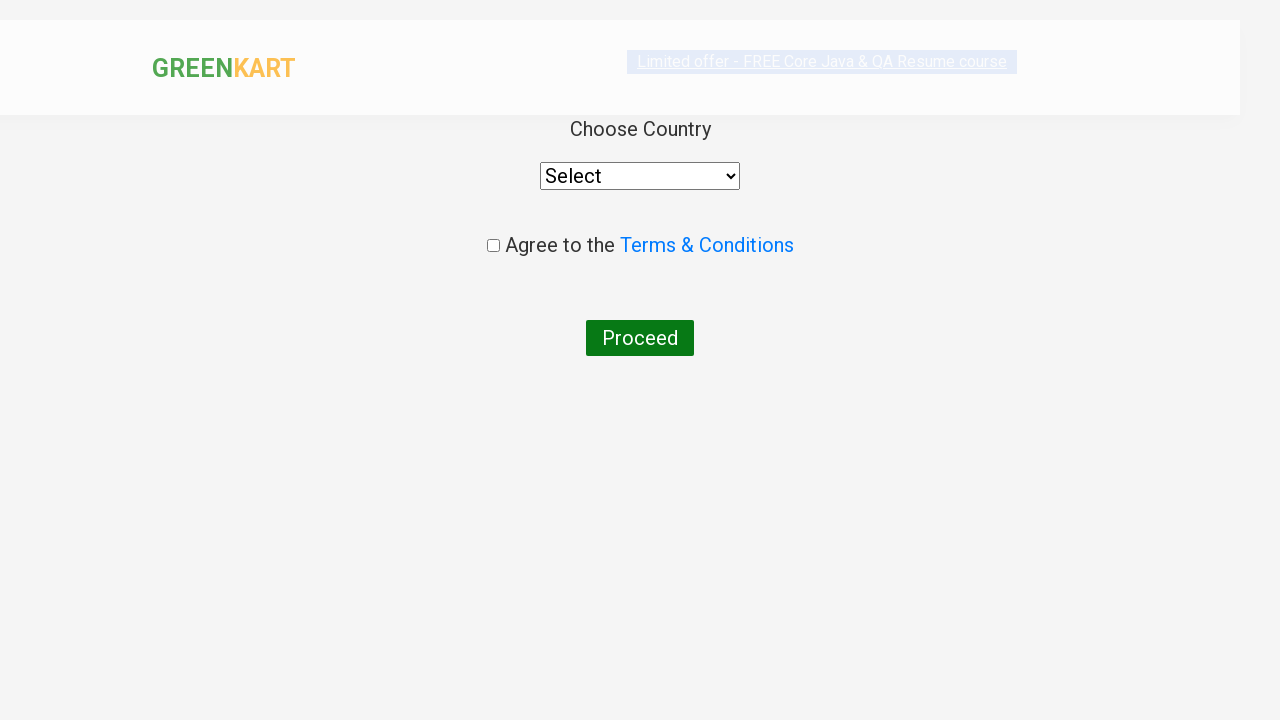

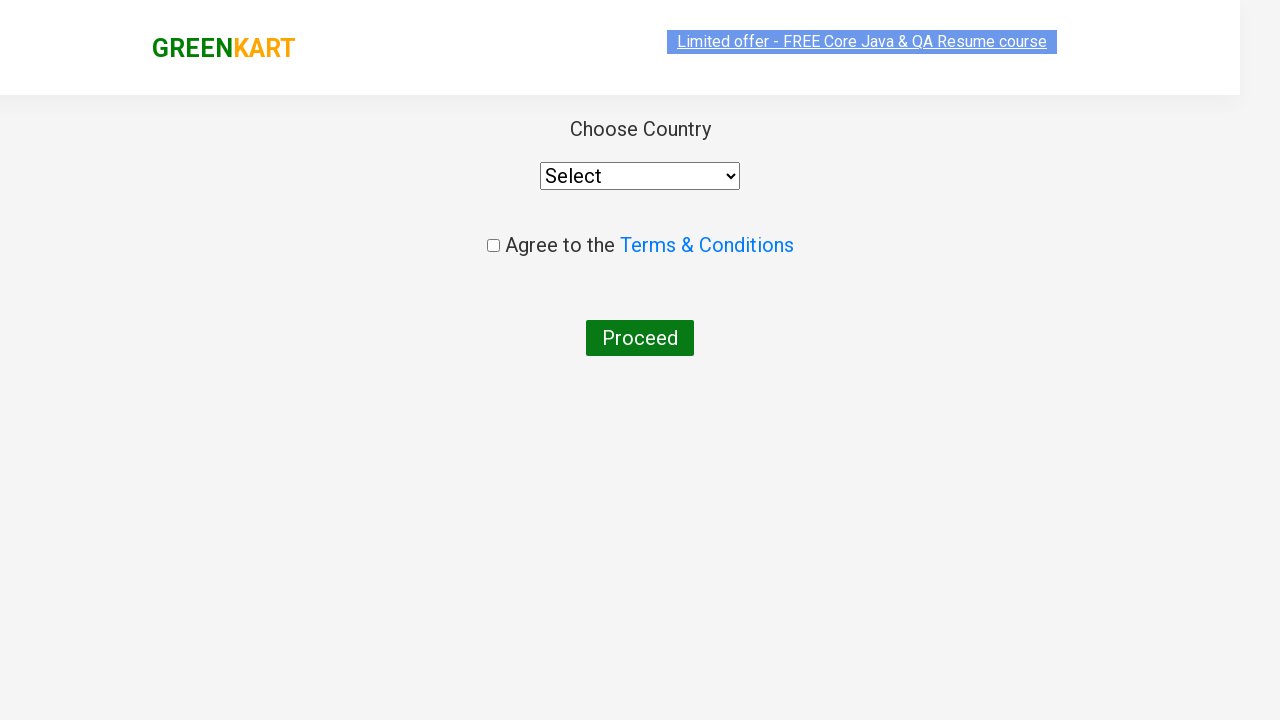